Tests drag and drop using an alternative method with click-and-hold, move, and release actions

Starting URL: https://demoqa.com/droppable

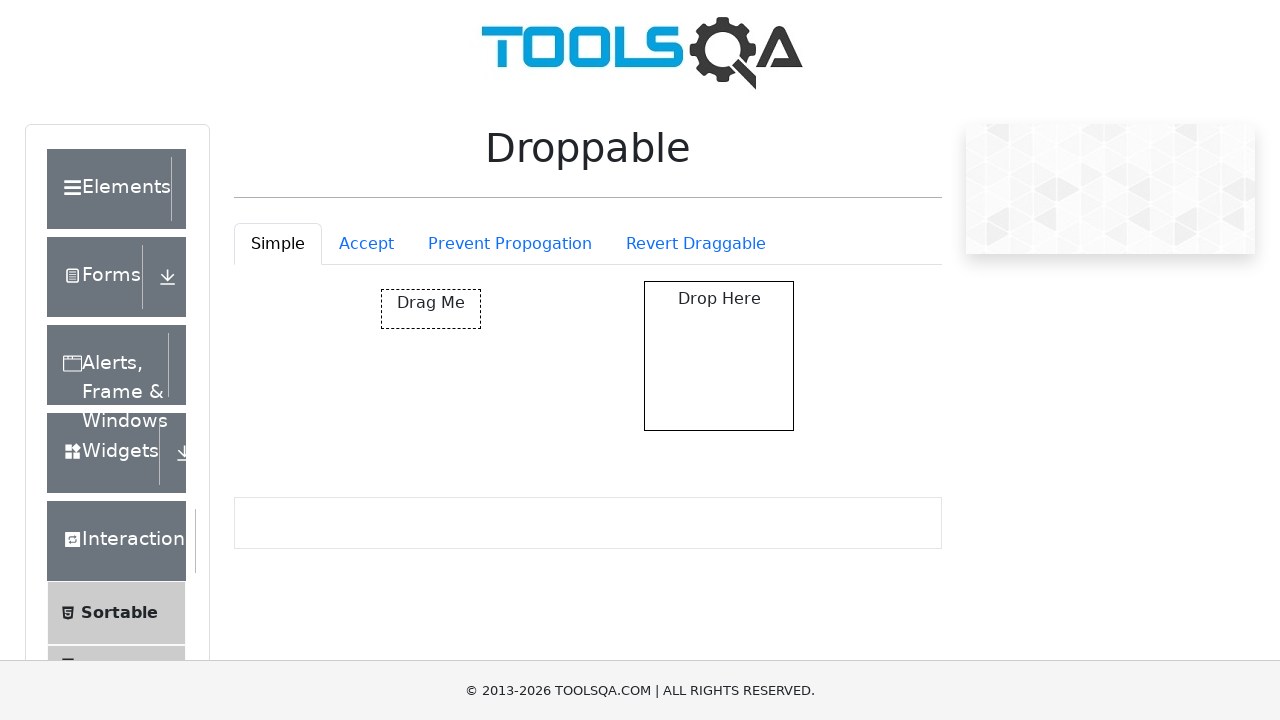

Located draggable source element
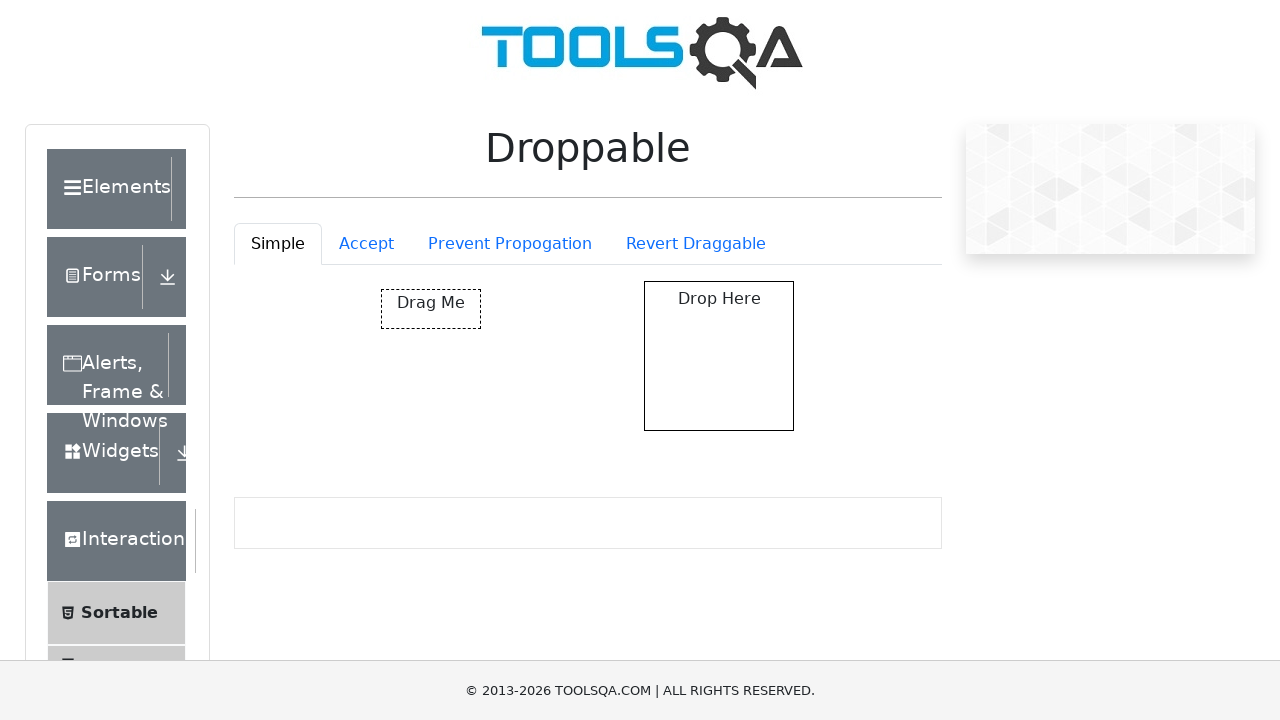

Located droppable target element
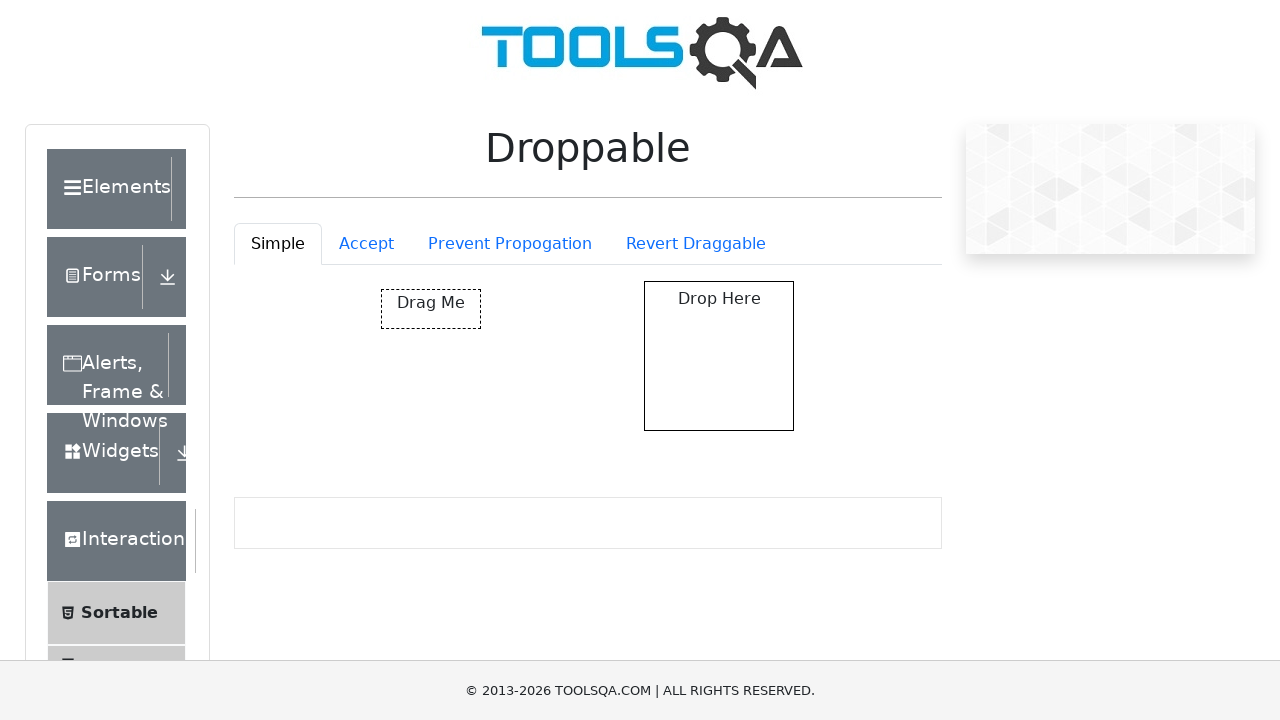

Dragged source element to target using drag_to() method at (719, 356)
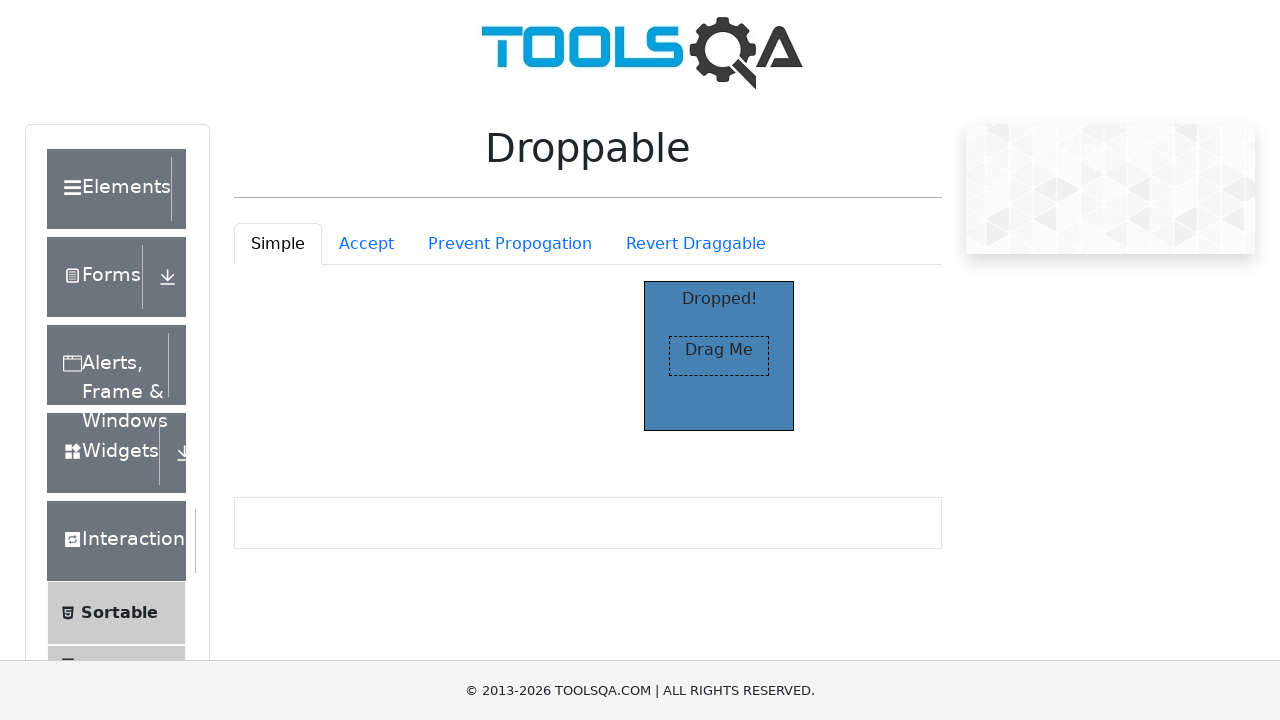

Waited 3 seconds for drag and drop animation to complete
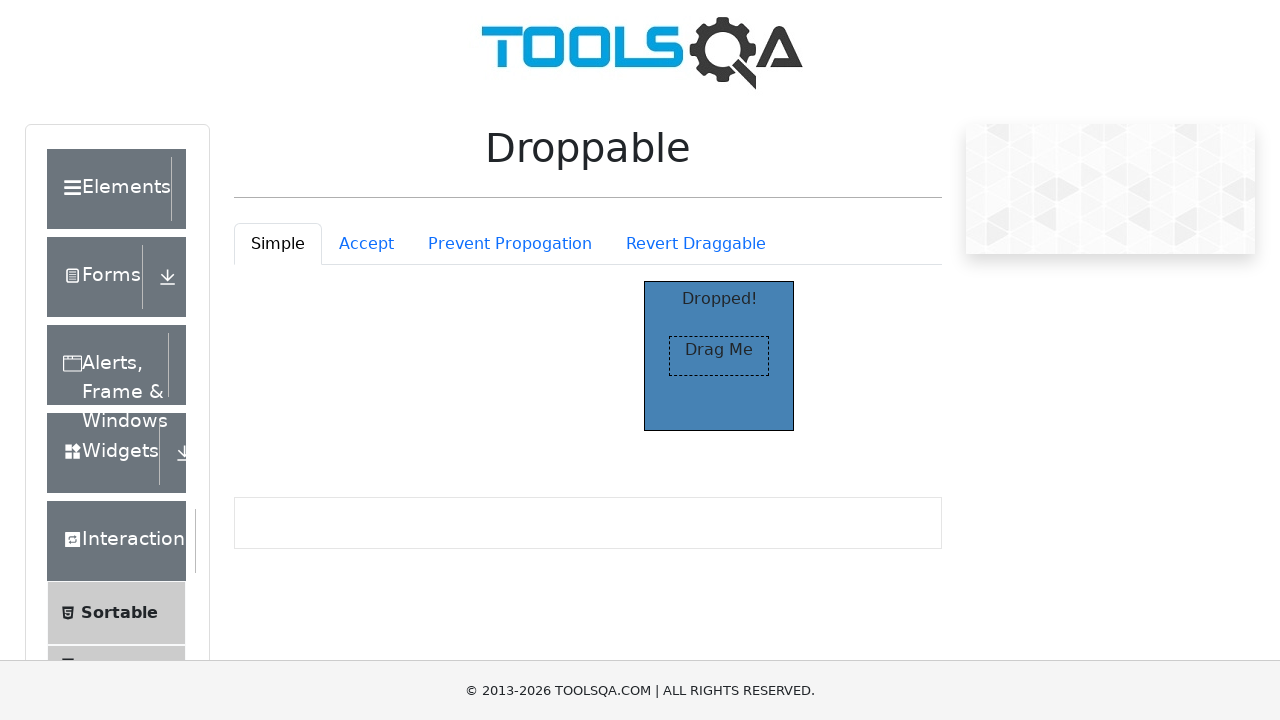

Located the 'Dropped!' verification message
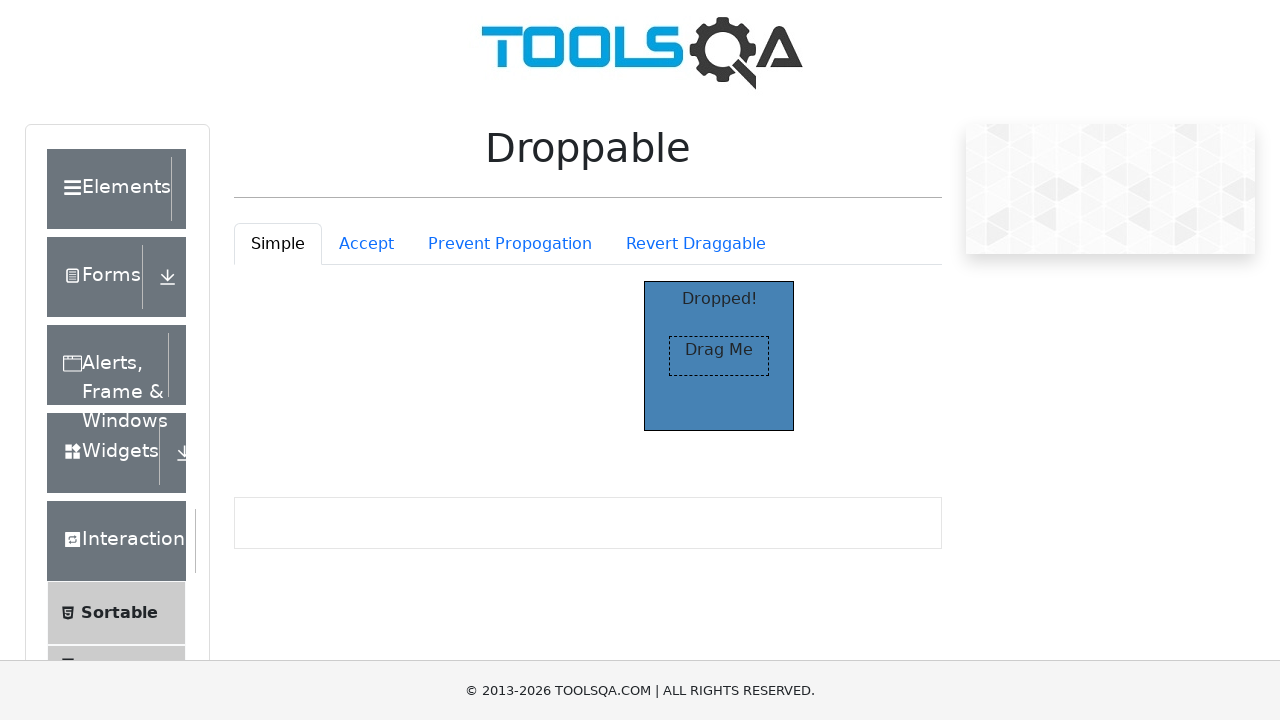

Verified that 'Dropped!' message is visible
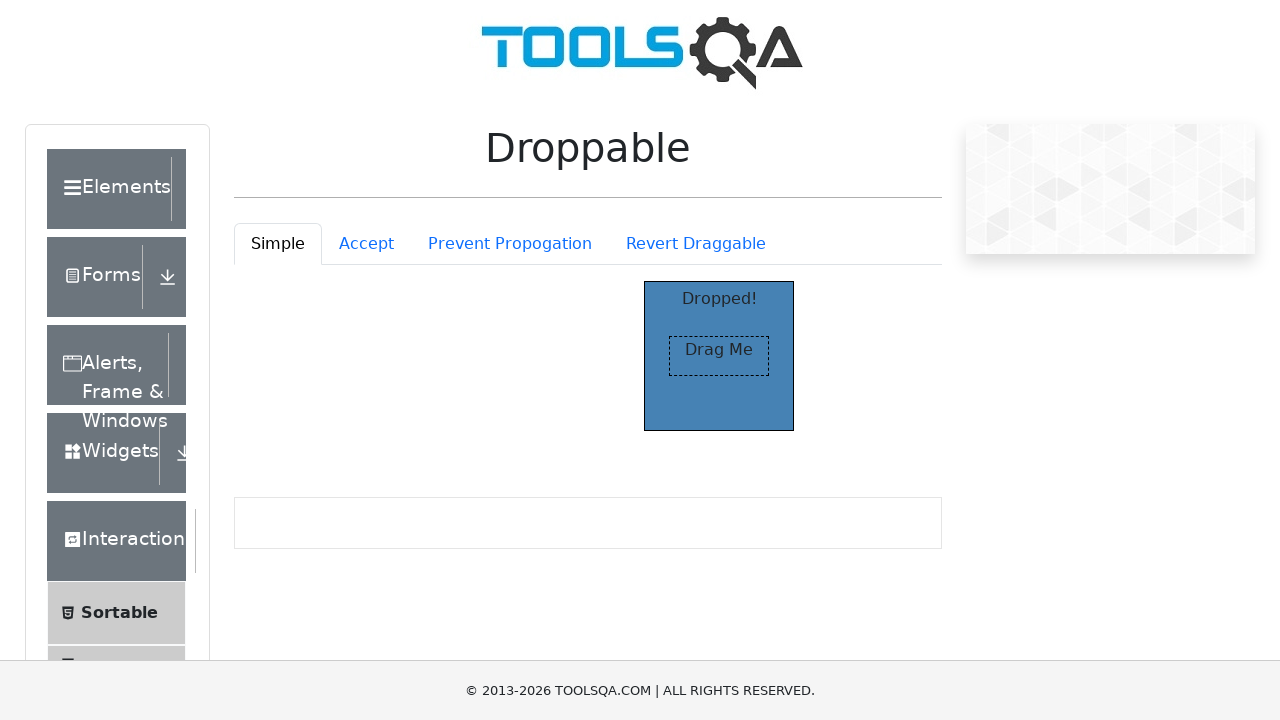

Retrieved text content from 'Dropped!' message
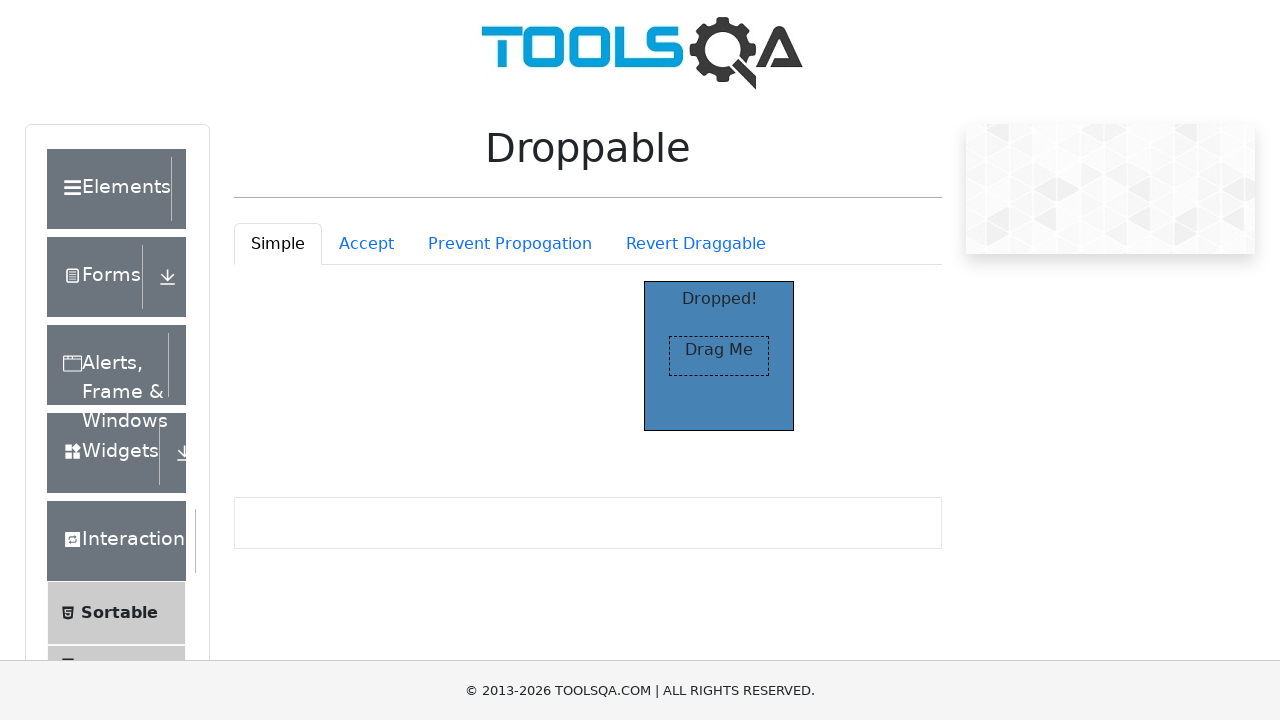

Printed message text: Dropped!
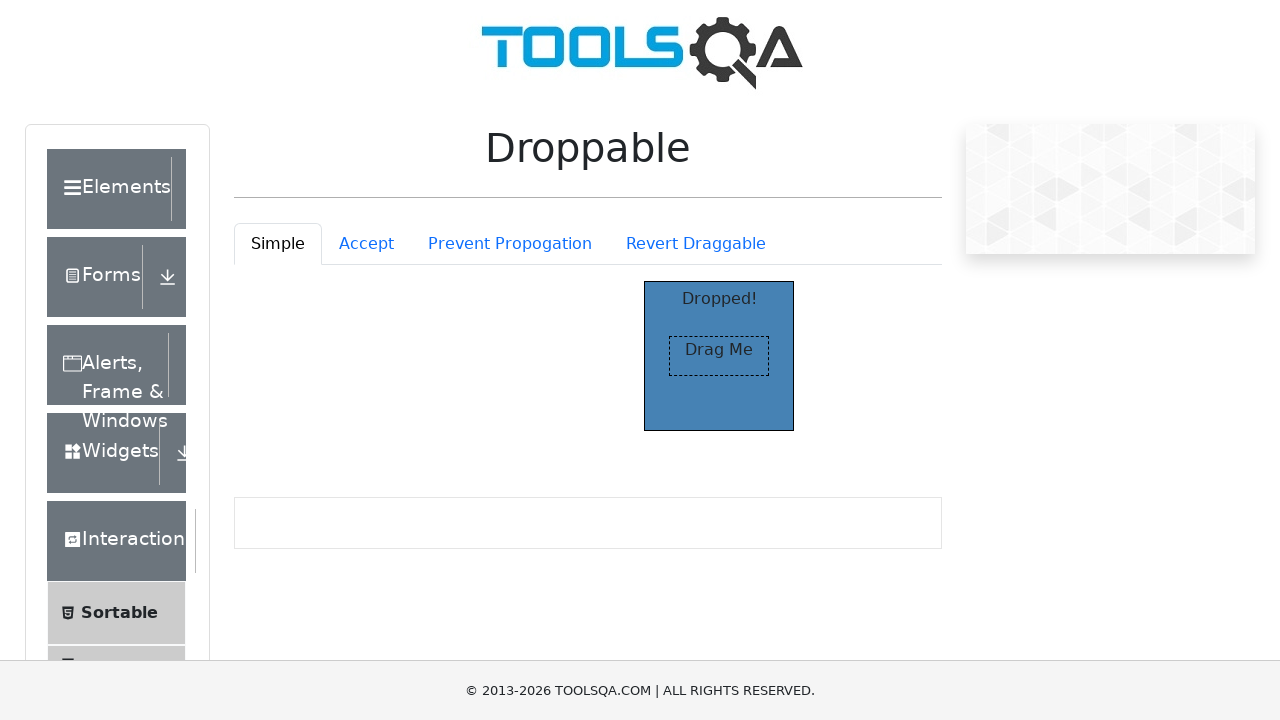

Confirmed message text equals 'Dropped!' - drag and drop test passed
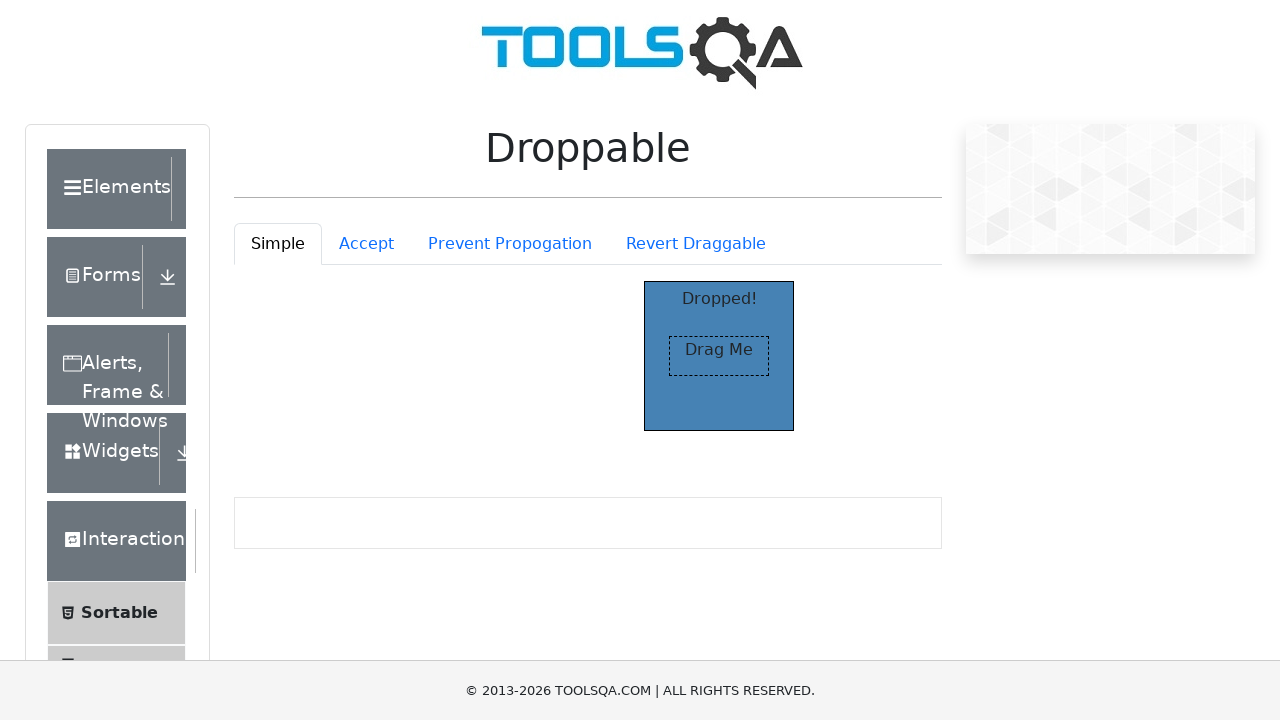

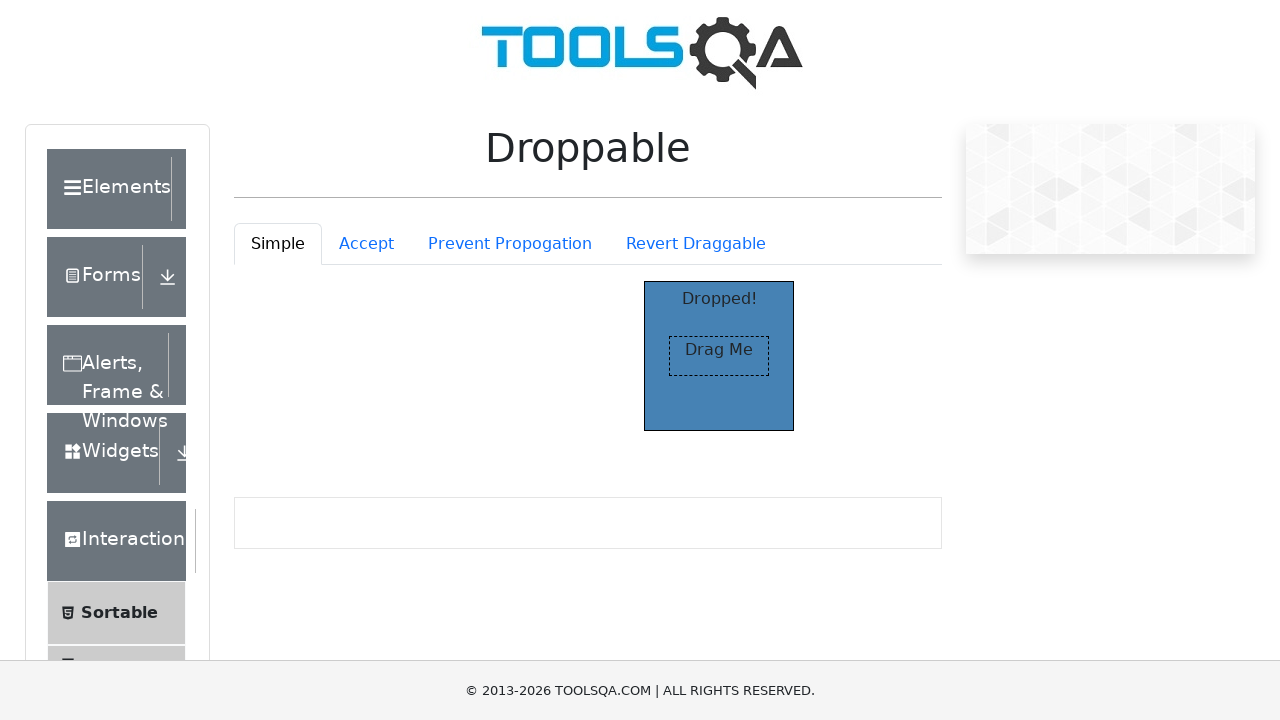